Tests right-click (context menu) functionality on a button and verifies the action registers correctly

Starting URL: https://demoqa.com/buttons

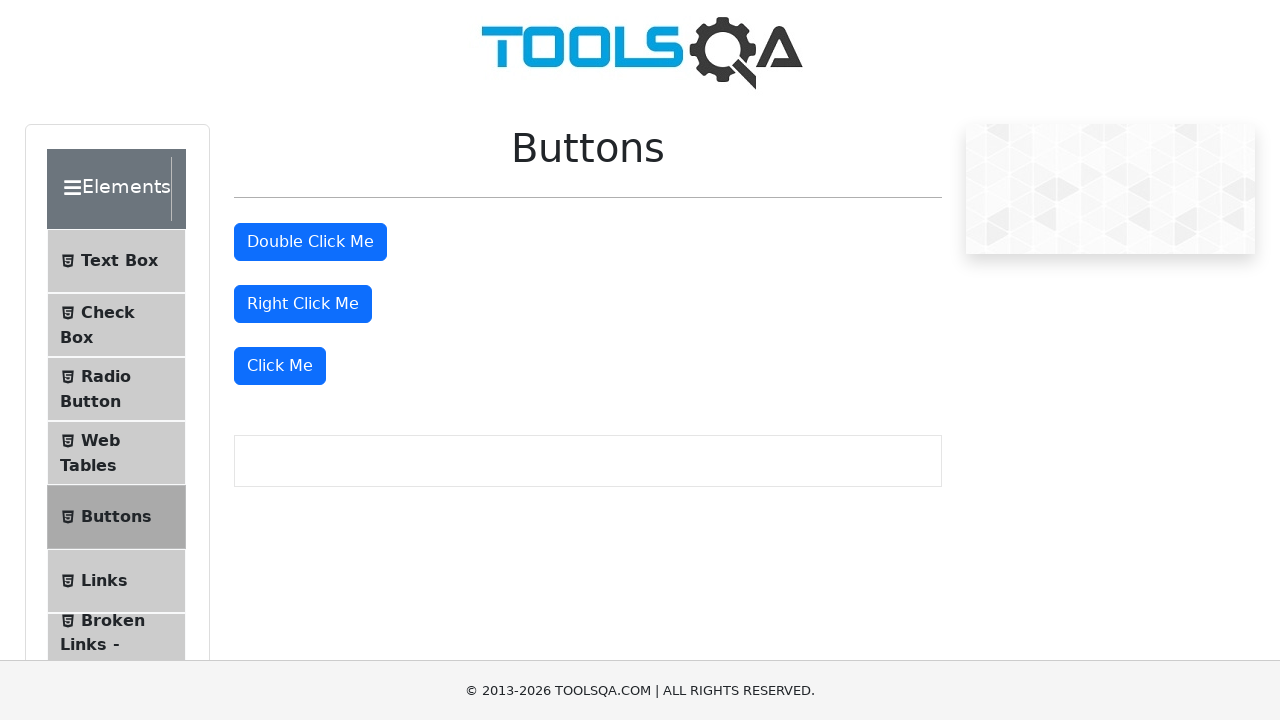

Right-clicked on the 'Right Click Me' button at (303, 304) on #rightClickBtn
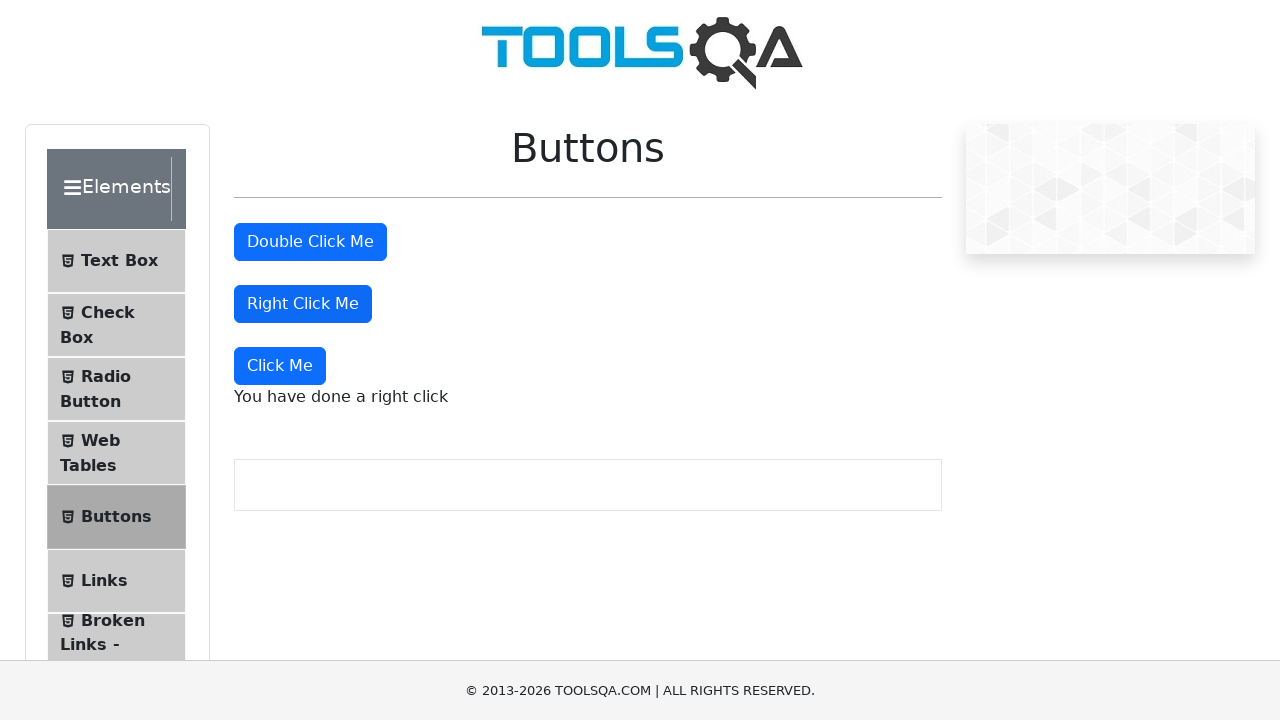

Right-click context menu message appeared
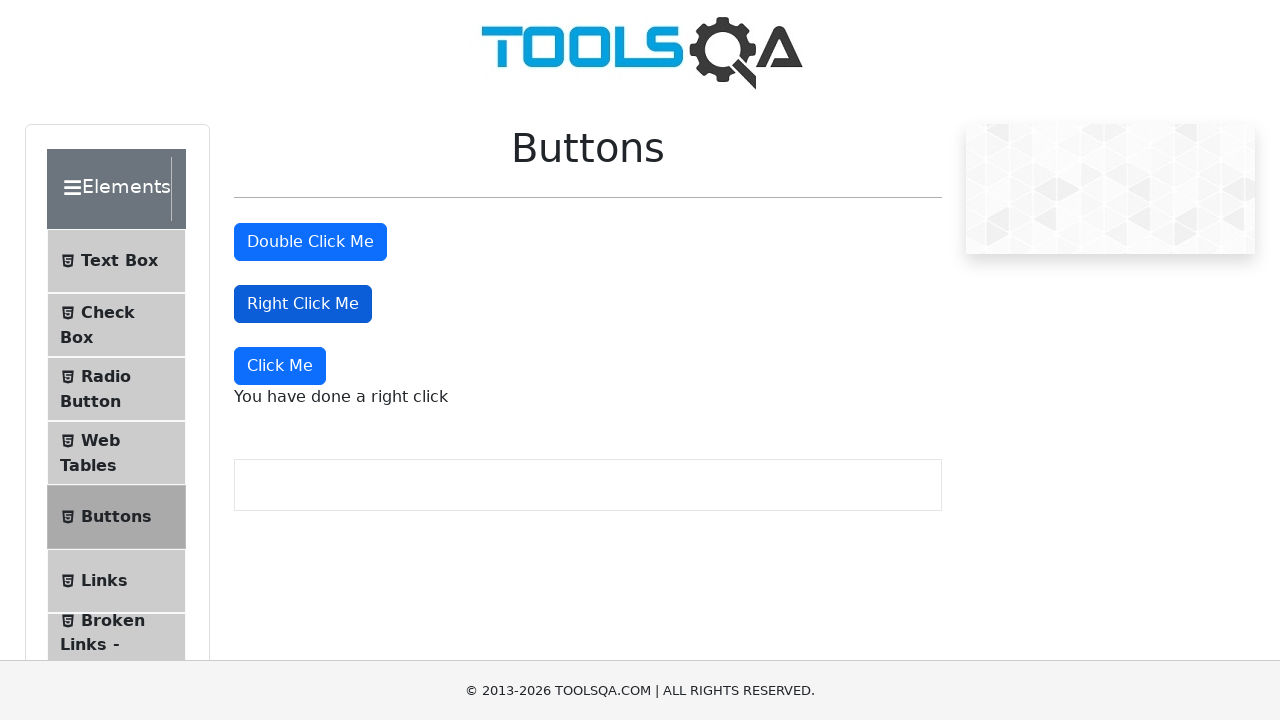

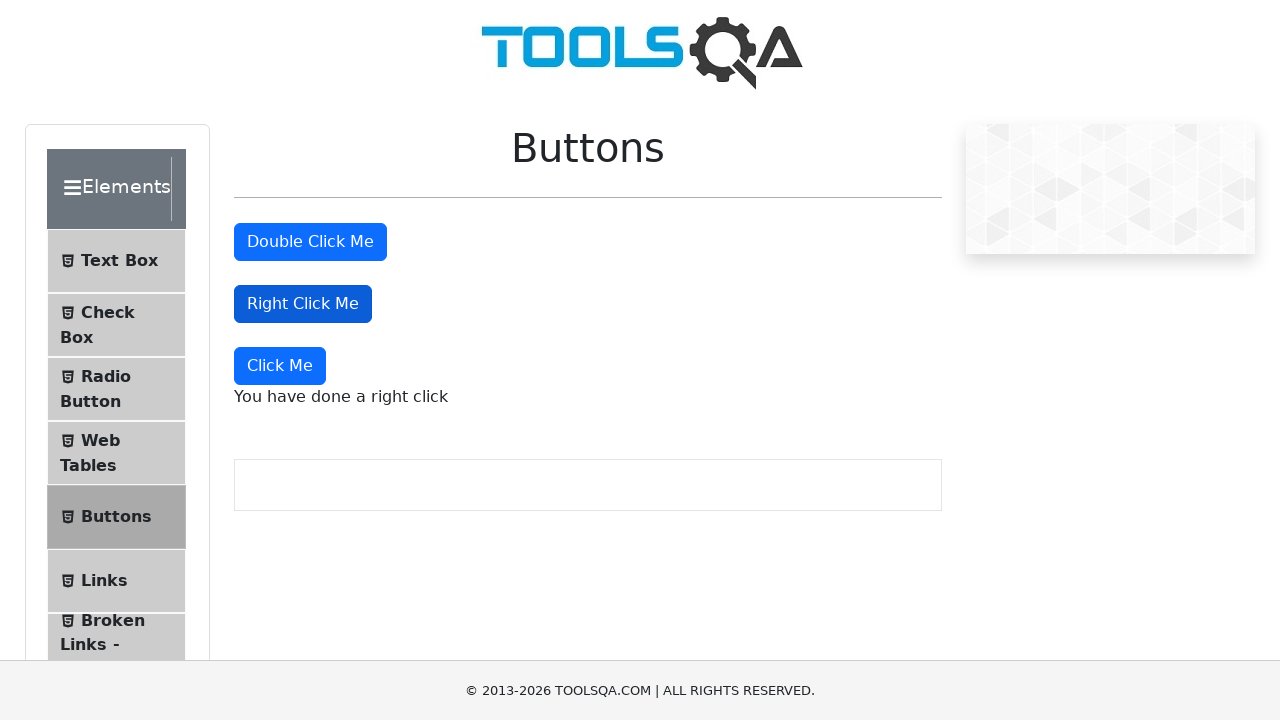